Navigates to Banco Caribe and clicks on exchange rates button to display rates

Starting URL: https://www.bancocaribe.com.do/

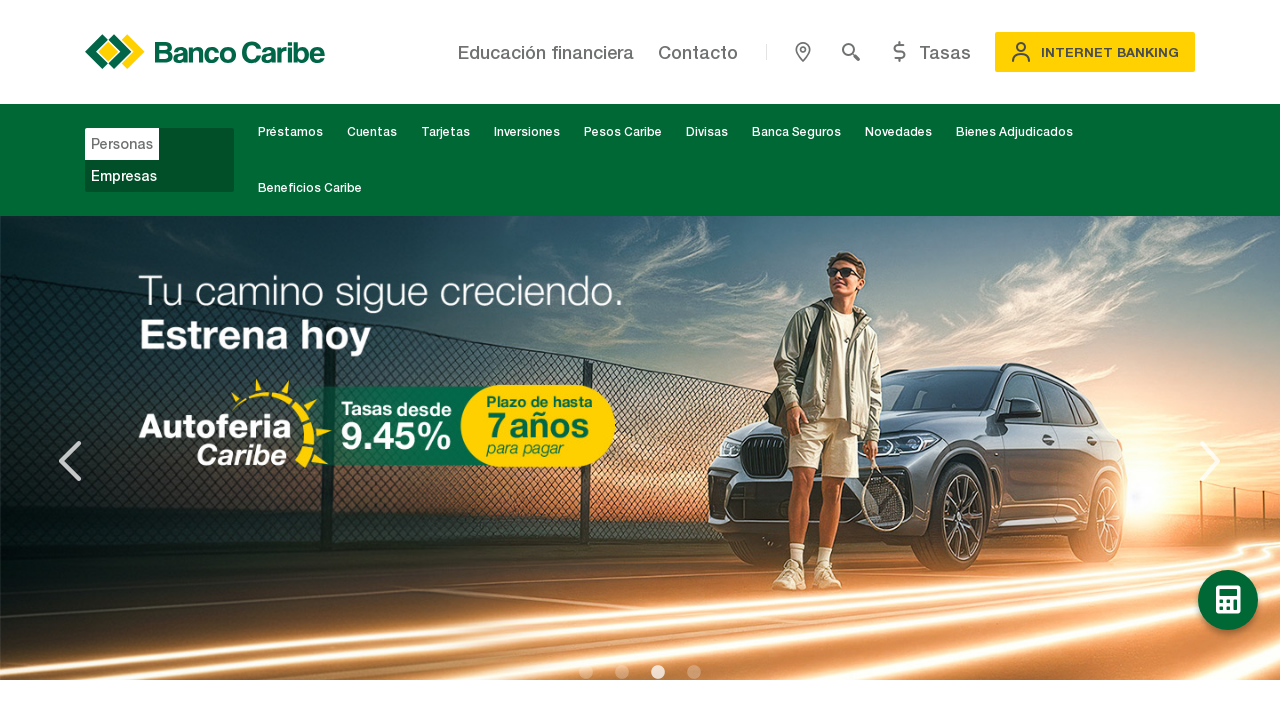

Navigated to Banco Caribe website
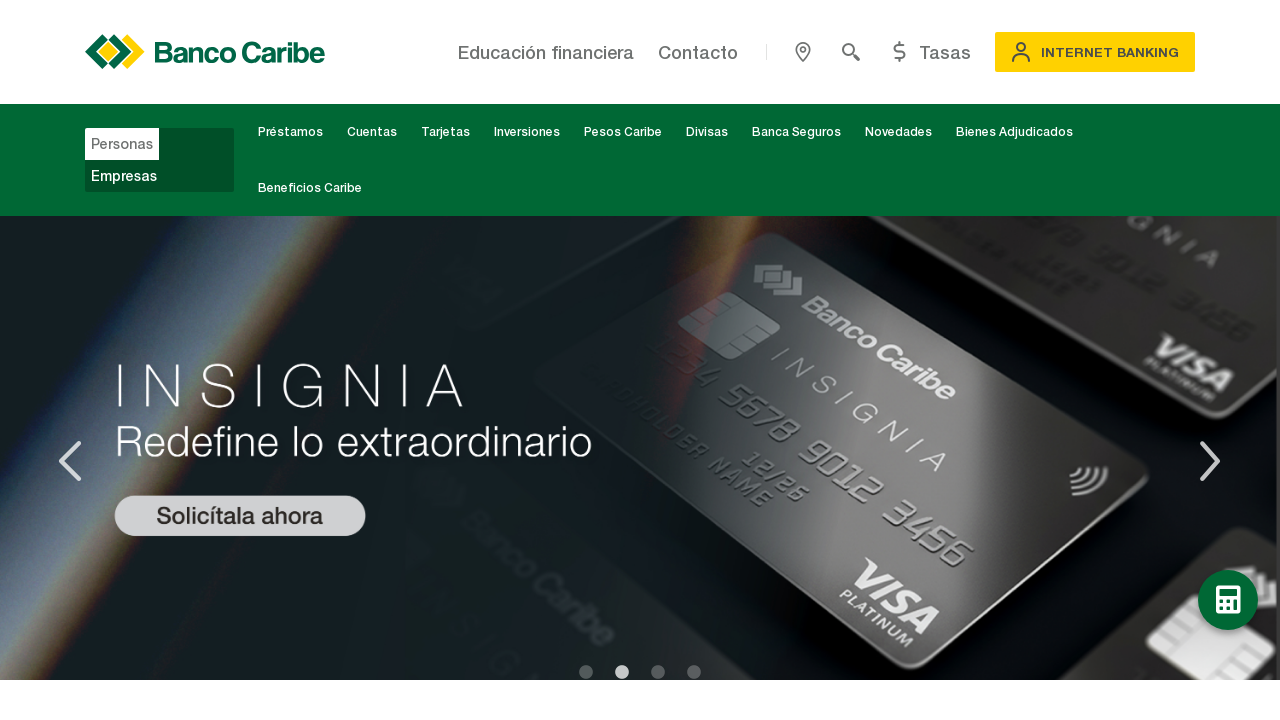

Clicked on exchange rates button at (929, 52) on #exchange-rates-button
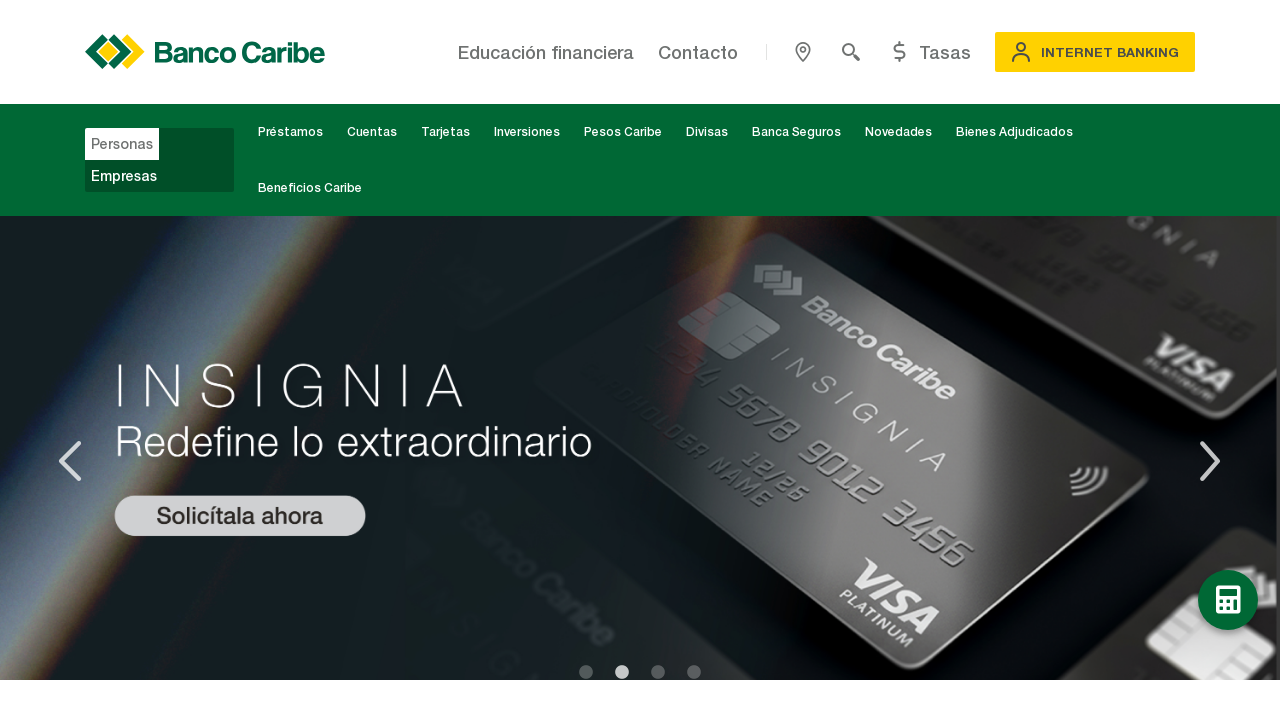

US dollar buy rate value became visible
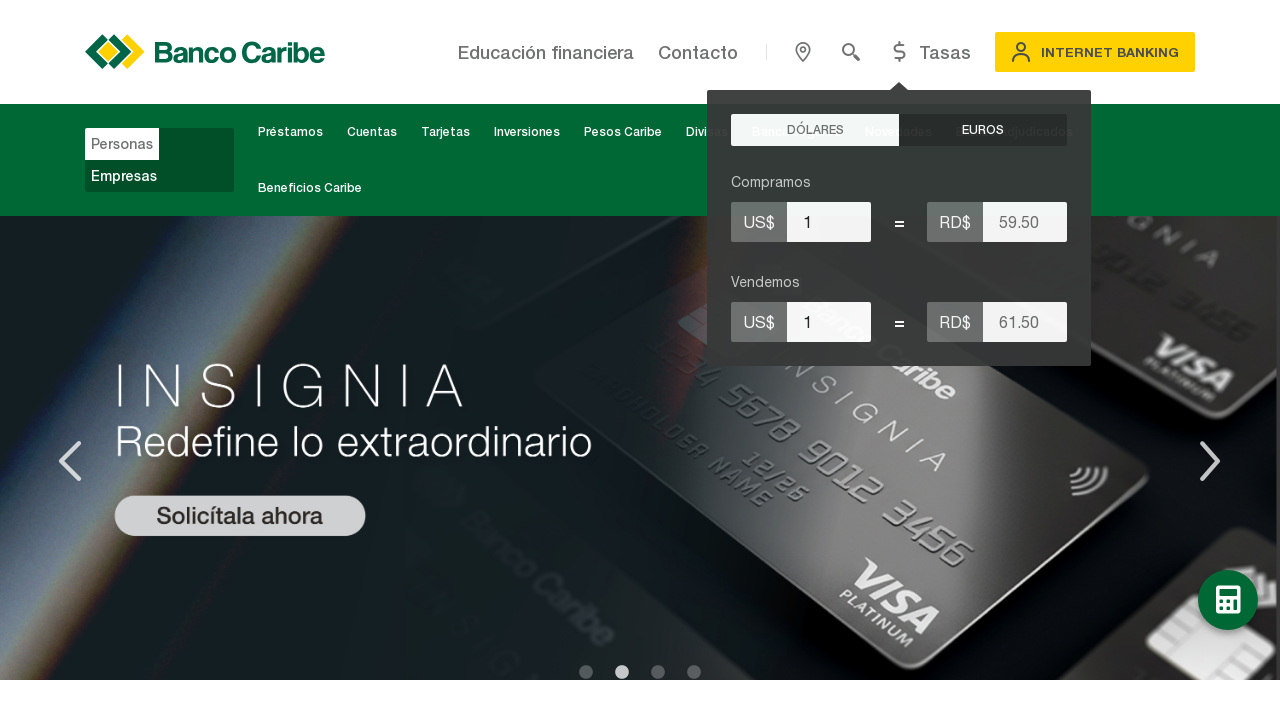

US dollar sell rate value became visible
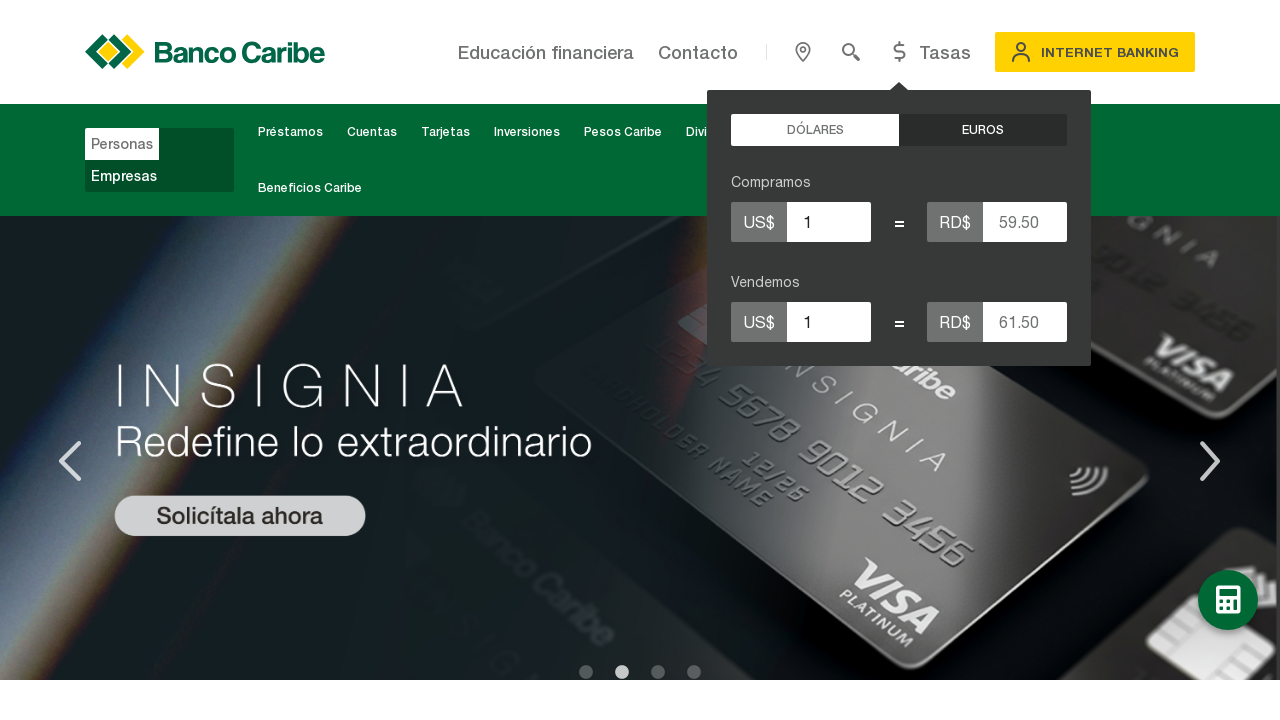

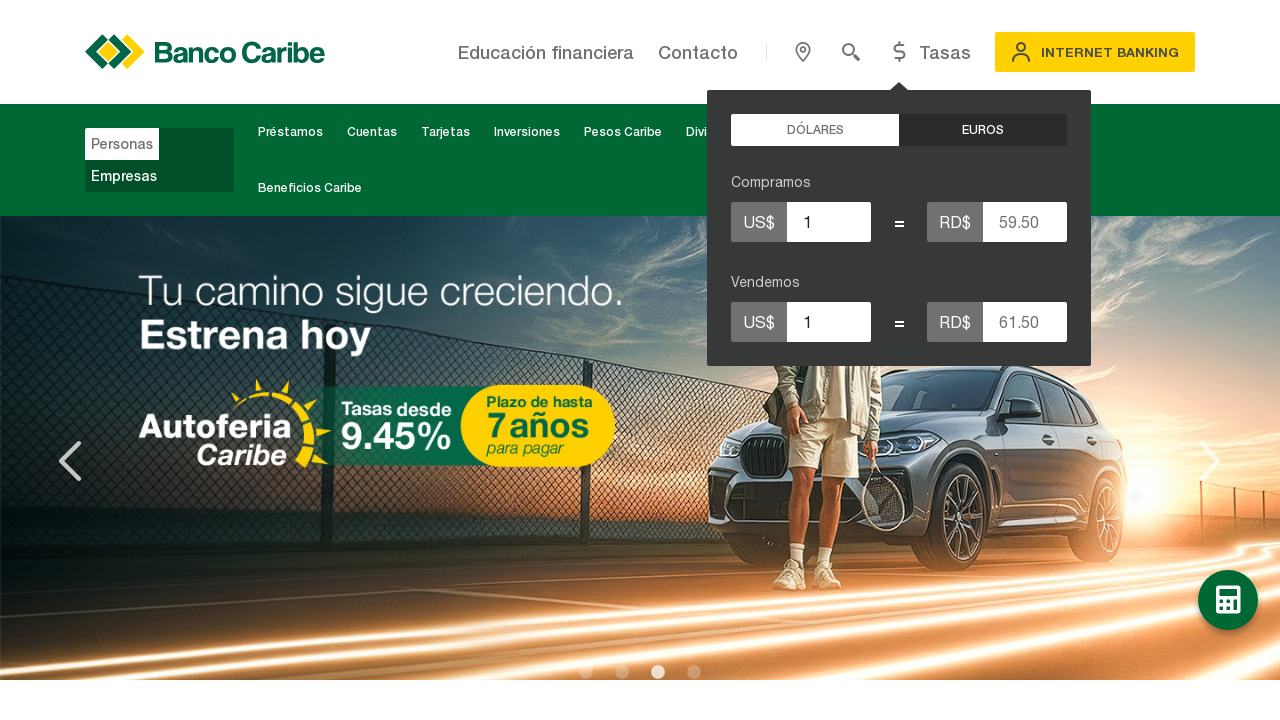